Navigates to Flipkart homepage and ensures the page loads properly

Starting URL: https://www.flipkart.com/

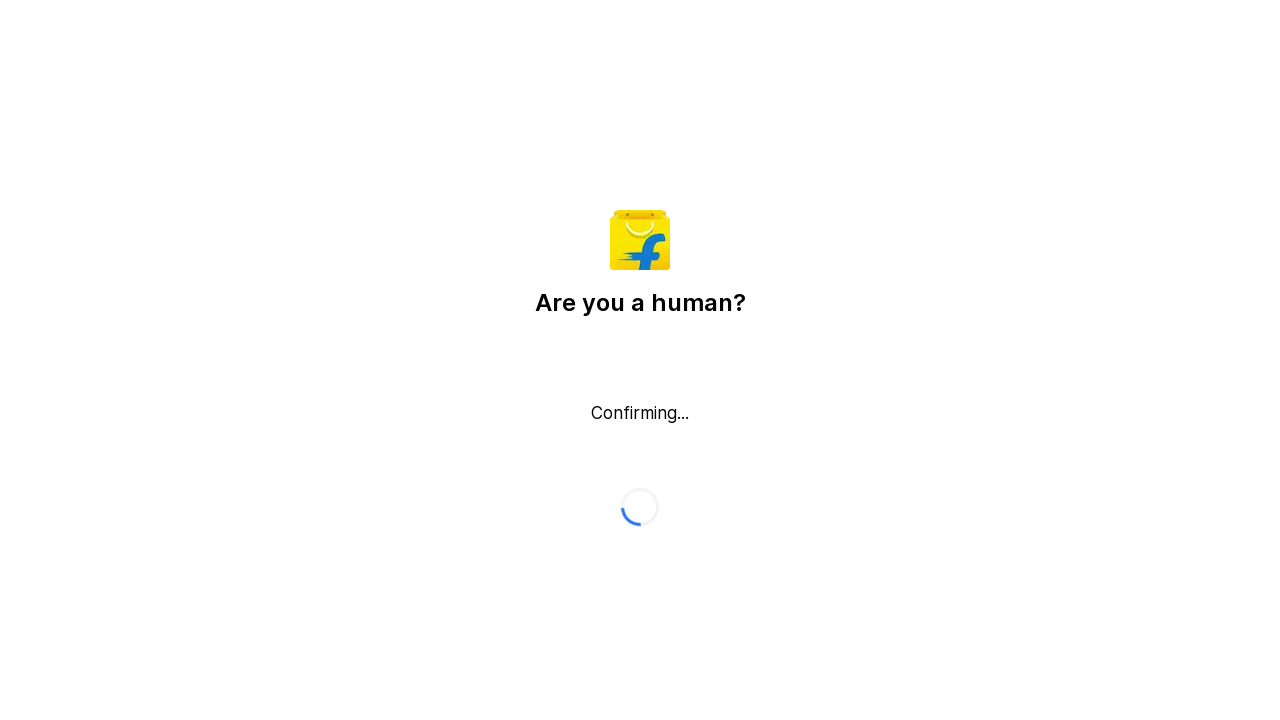

Navigated to Flipkart homepage
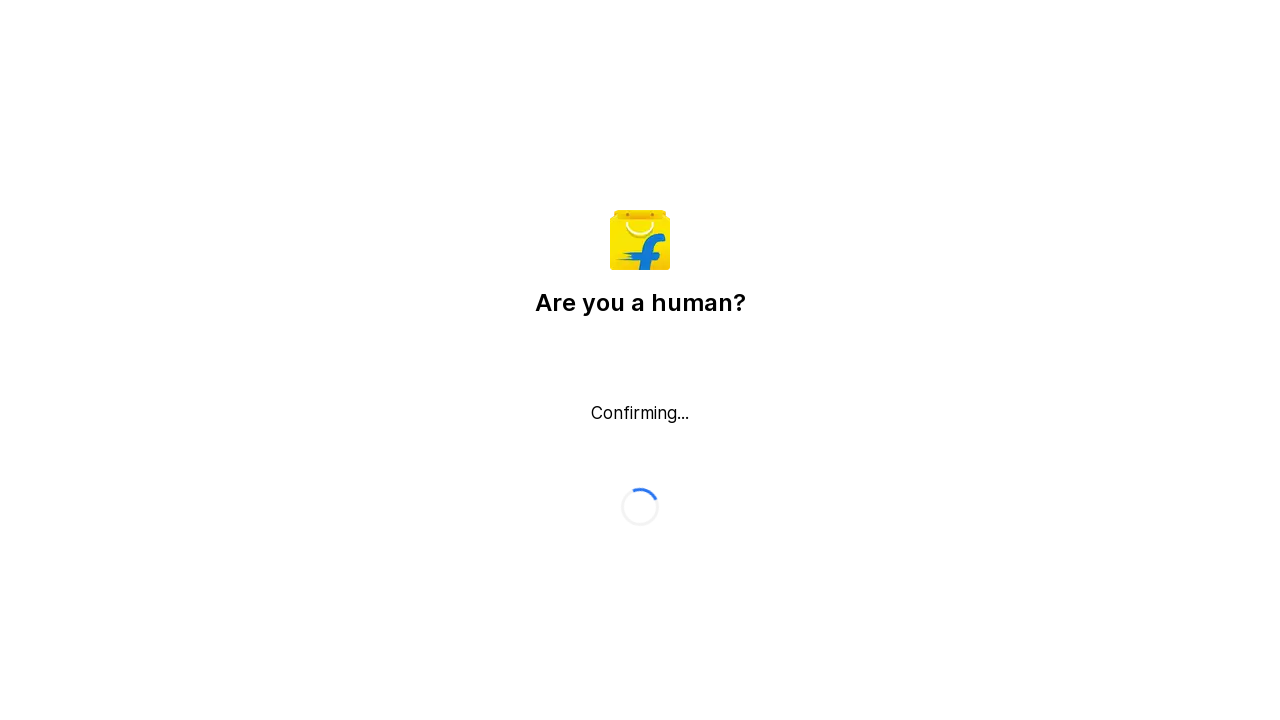

Page loaded with networkidle state
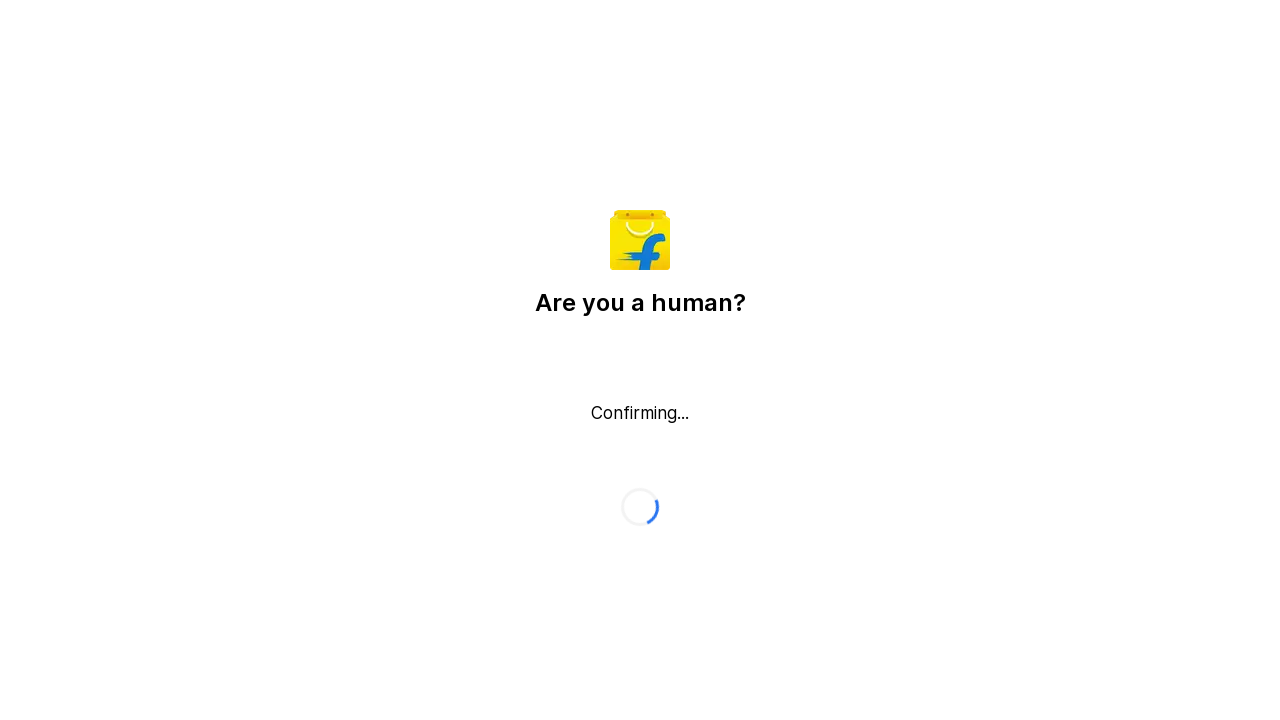

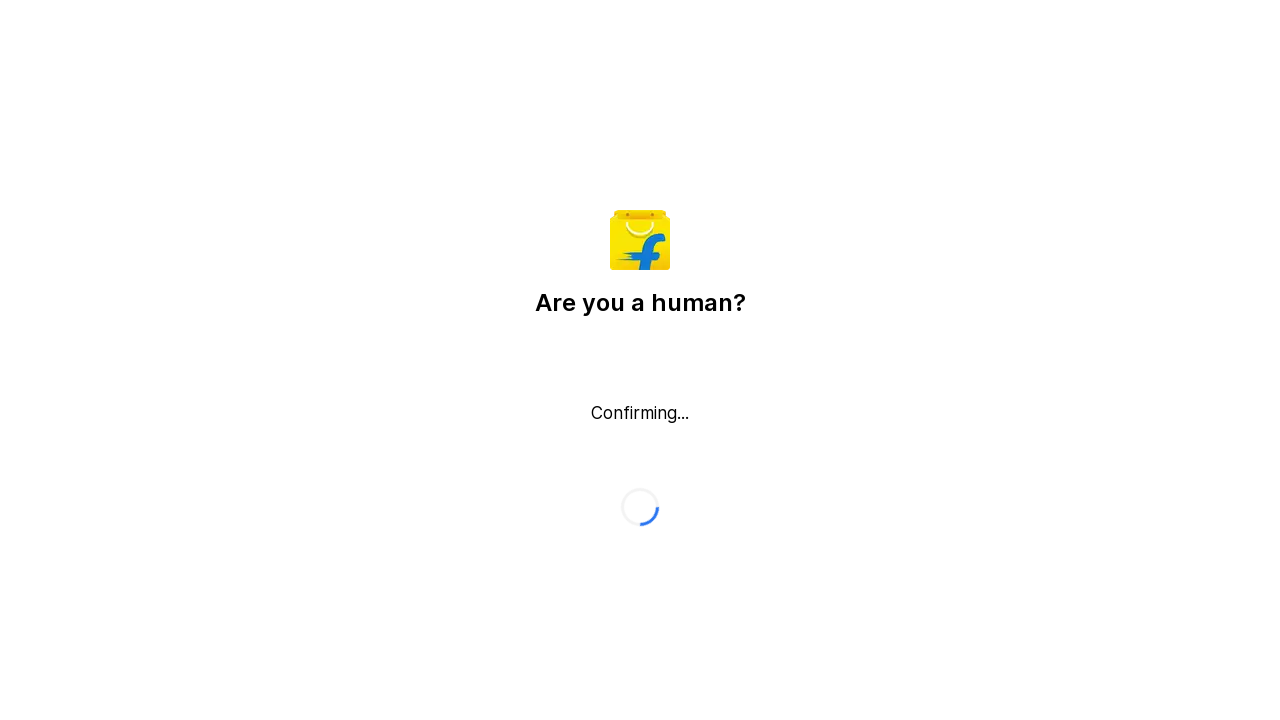